Tests browser scroll functionality by scrolling down the page multiple times

Starting URL: http://www.seleniumhq.org/download/

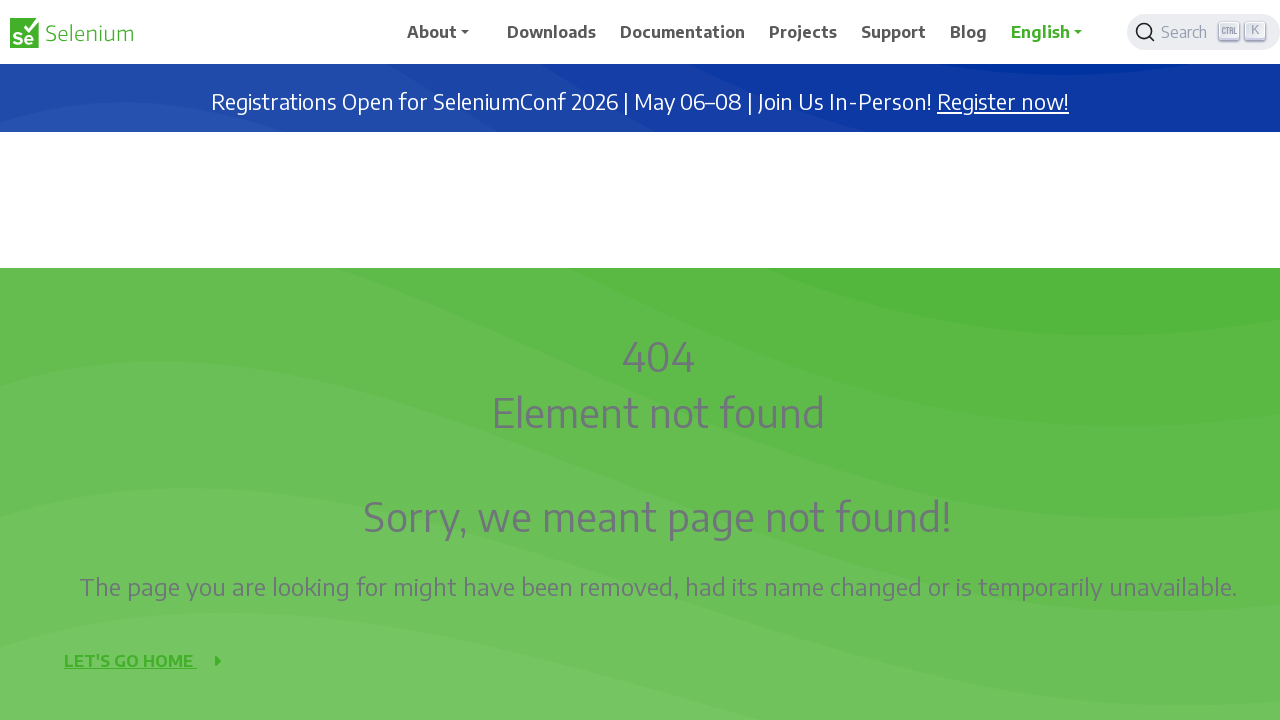

Scrolled down the page by 200 pixels (scroll 1/10)
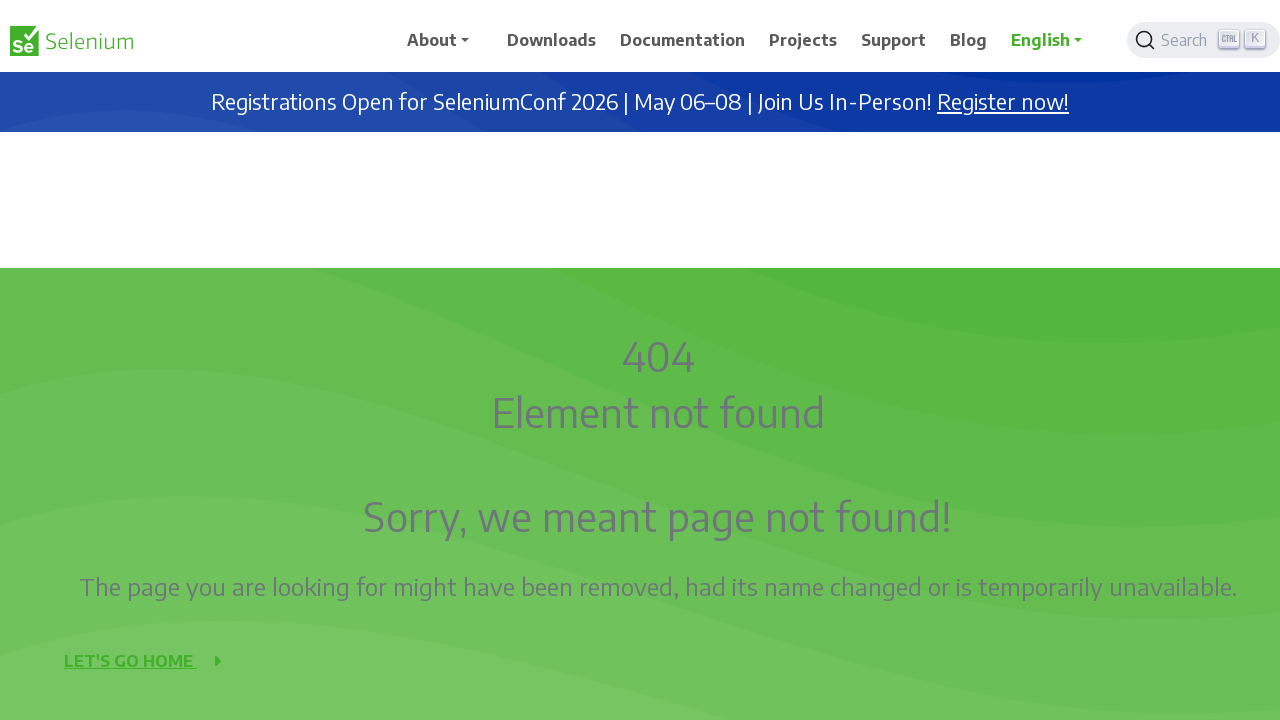

Waited 500ms after scroll 1/10
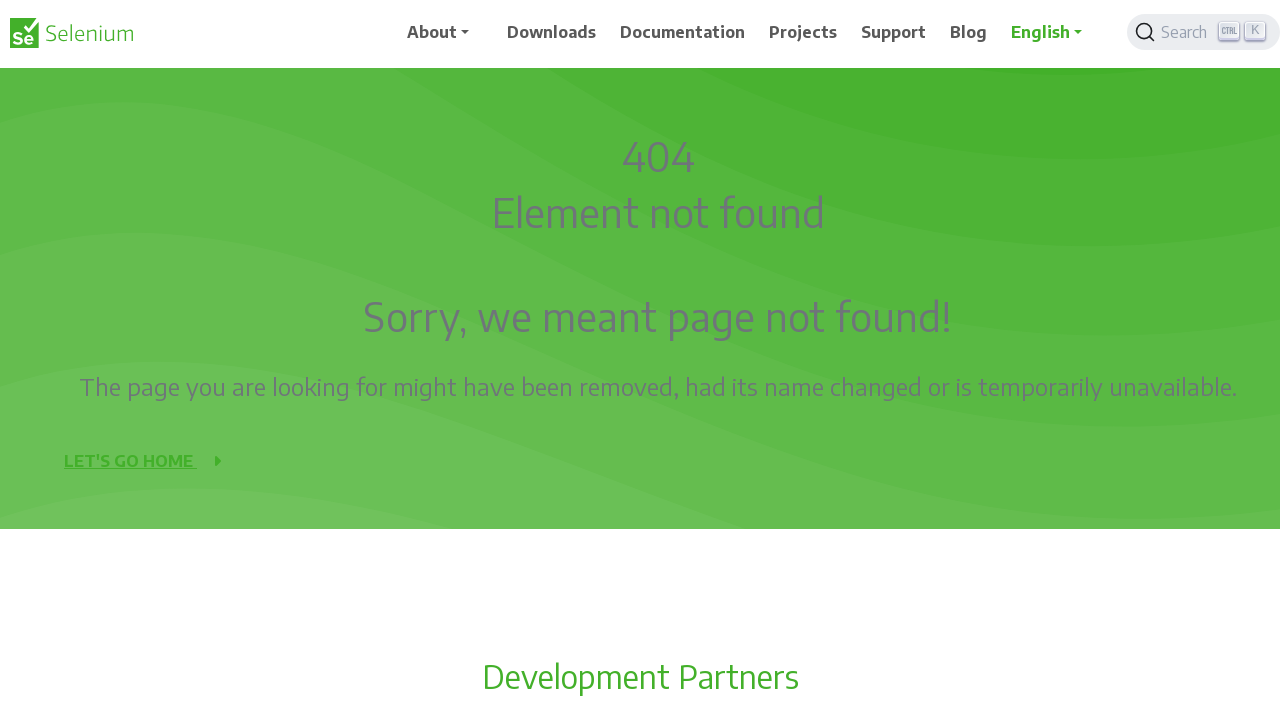

Scrolled down the page by 200 pixels (scroll 2/10)
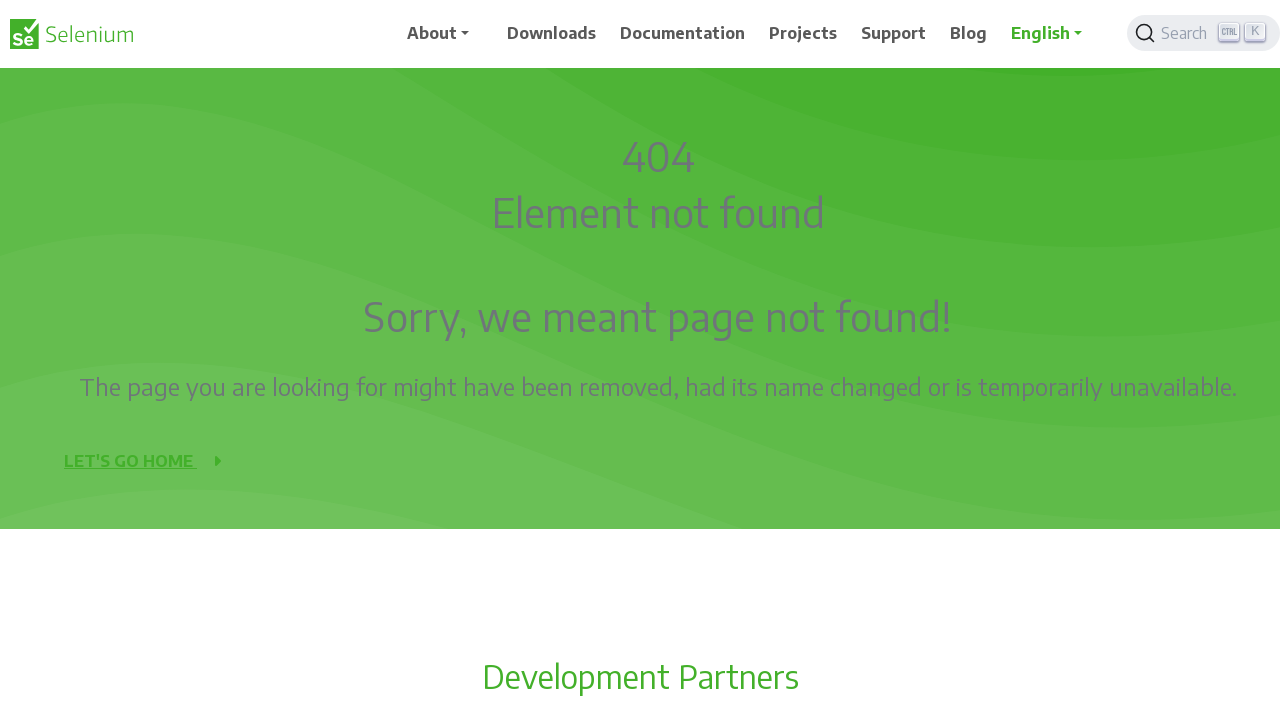

Waited 500ms after scroll 2/10
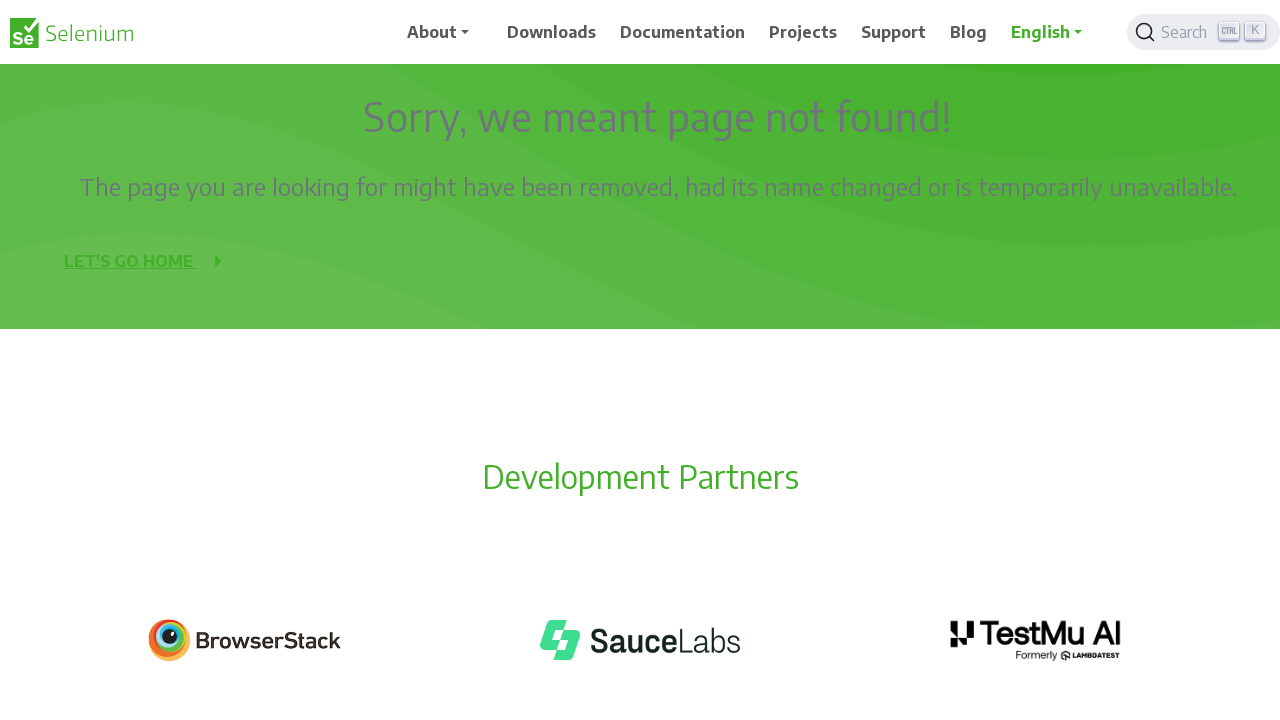

Scrolled down the page by 200 pixels (scroll 3/10)
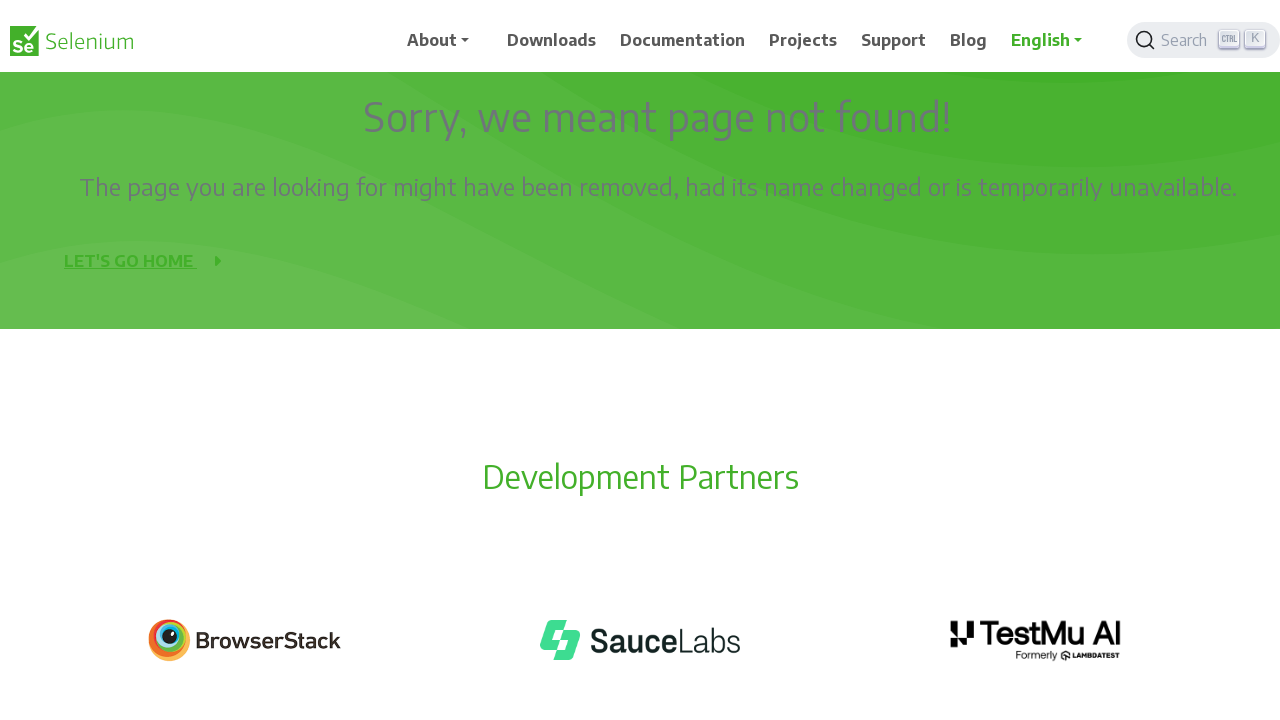

Waited 500ms after scroll 3/10
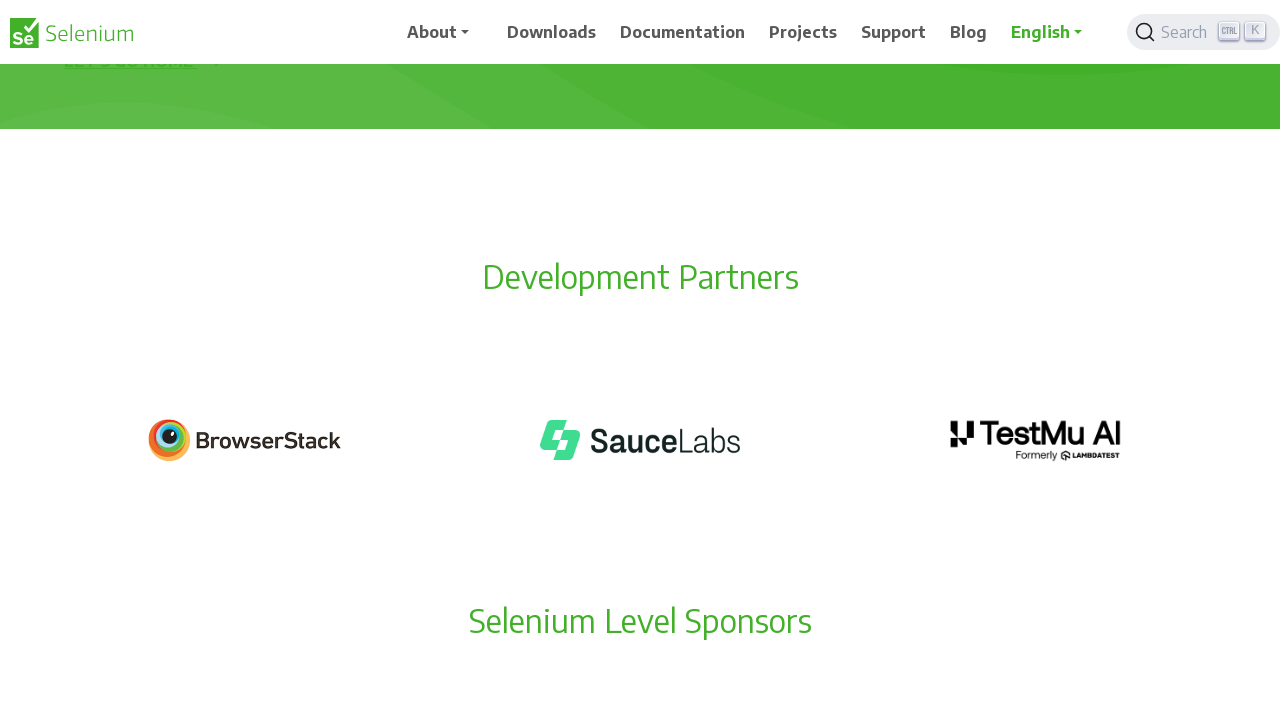

Scrolled down the page by 200 pixels (scroll 4/10)
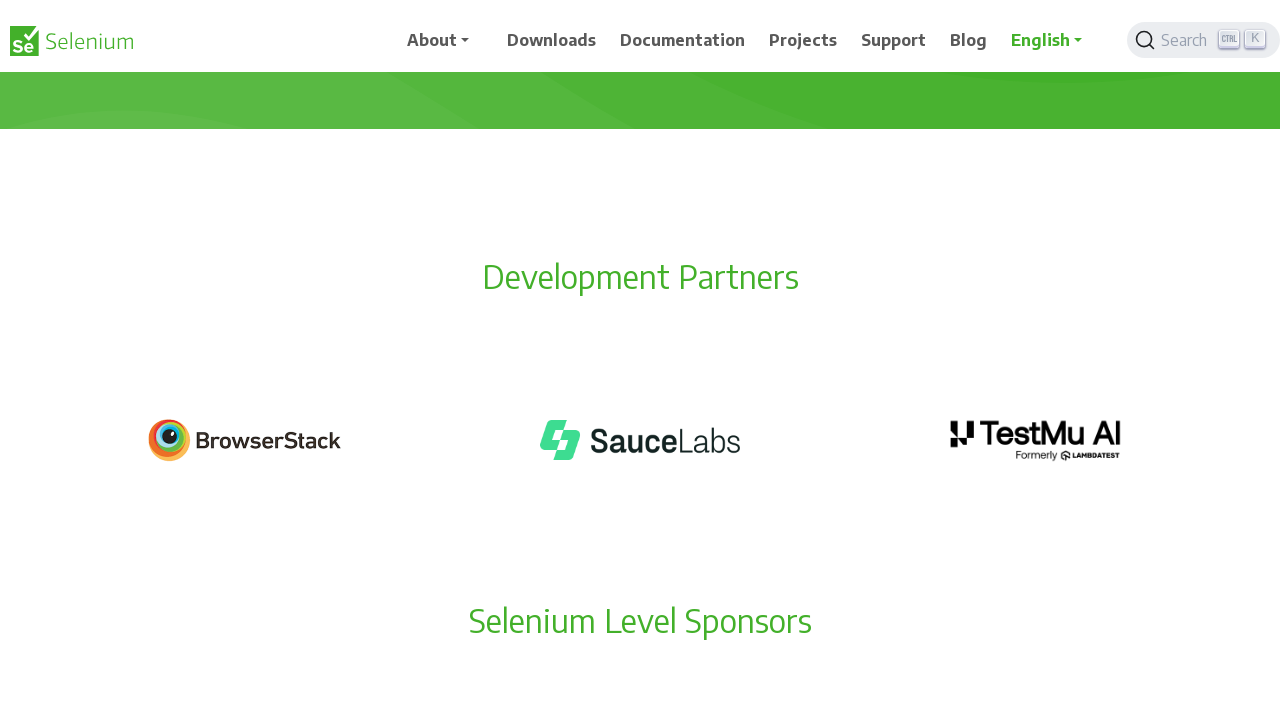

Waited 500ms after scroll 4/10
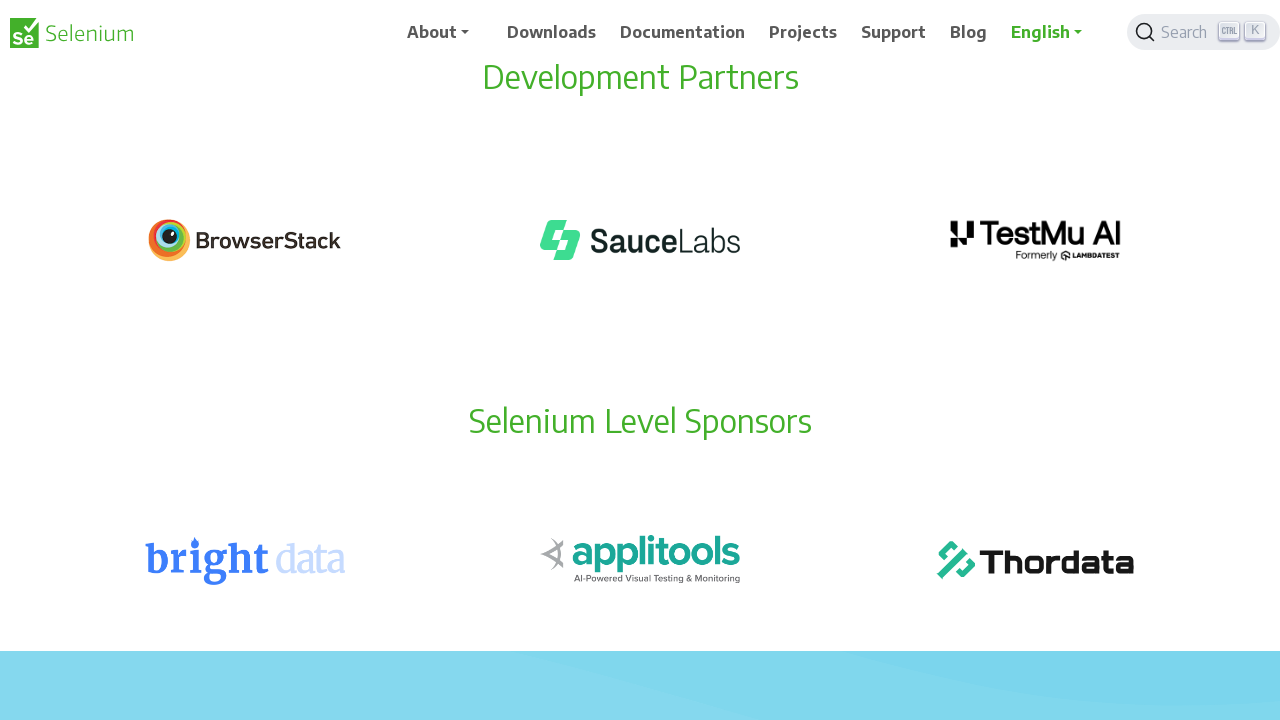

Scrolled down the page by 200 pixels (scroll 5/10)
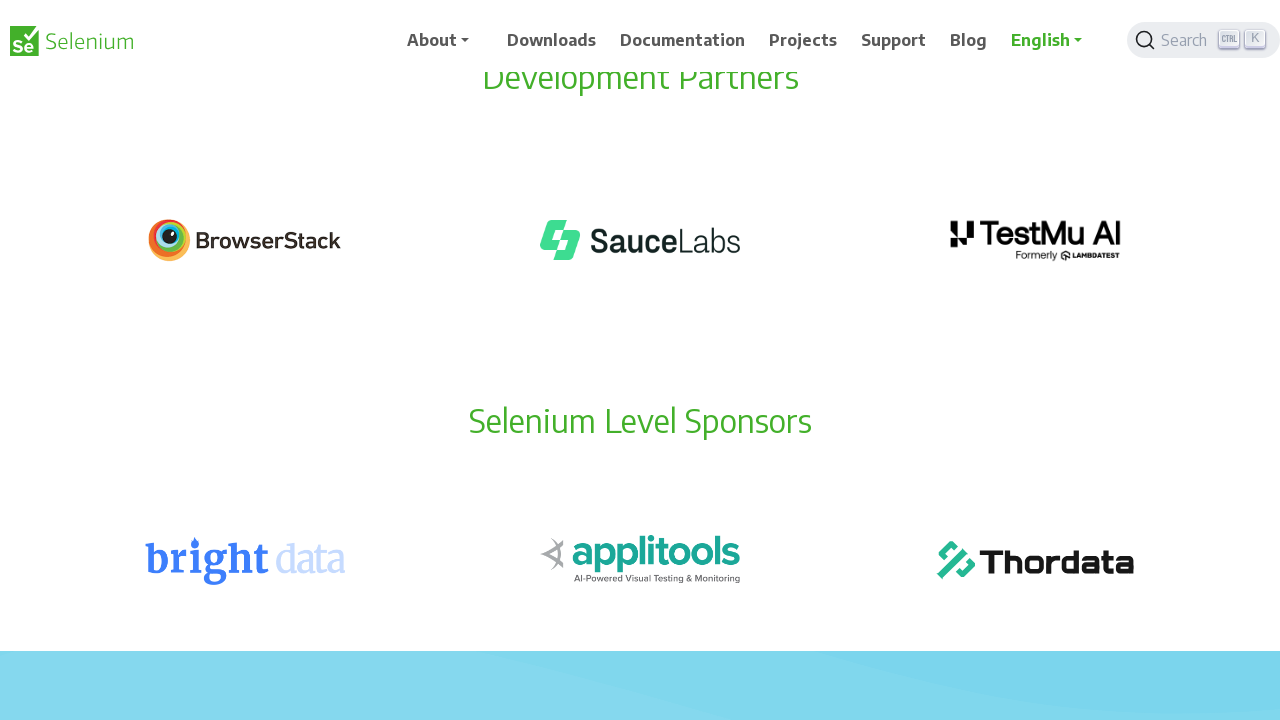

Waited 500ms after scroll 5/10
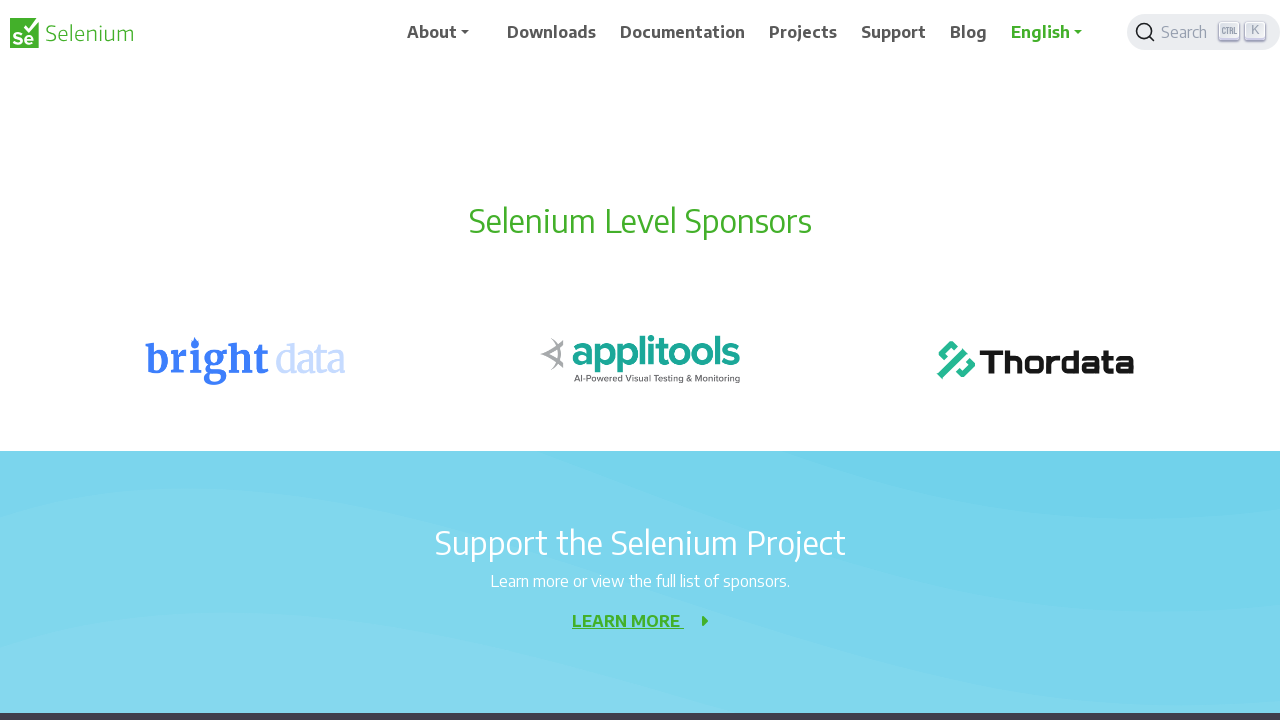

Scrolled down the page by 200 pixels (scroll 6/10)
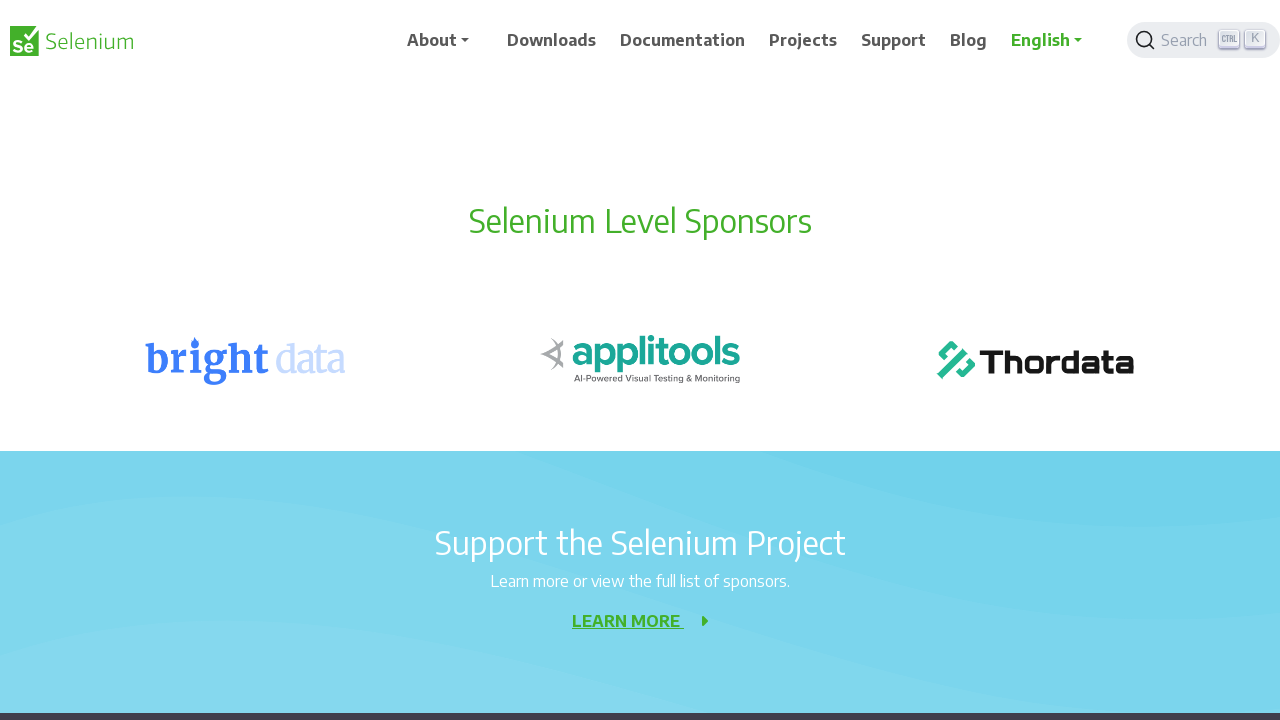

Waited 500ms after scroll 6/10
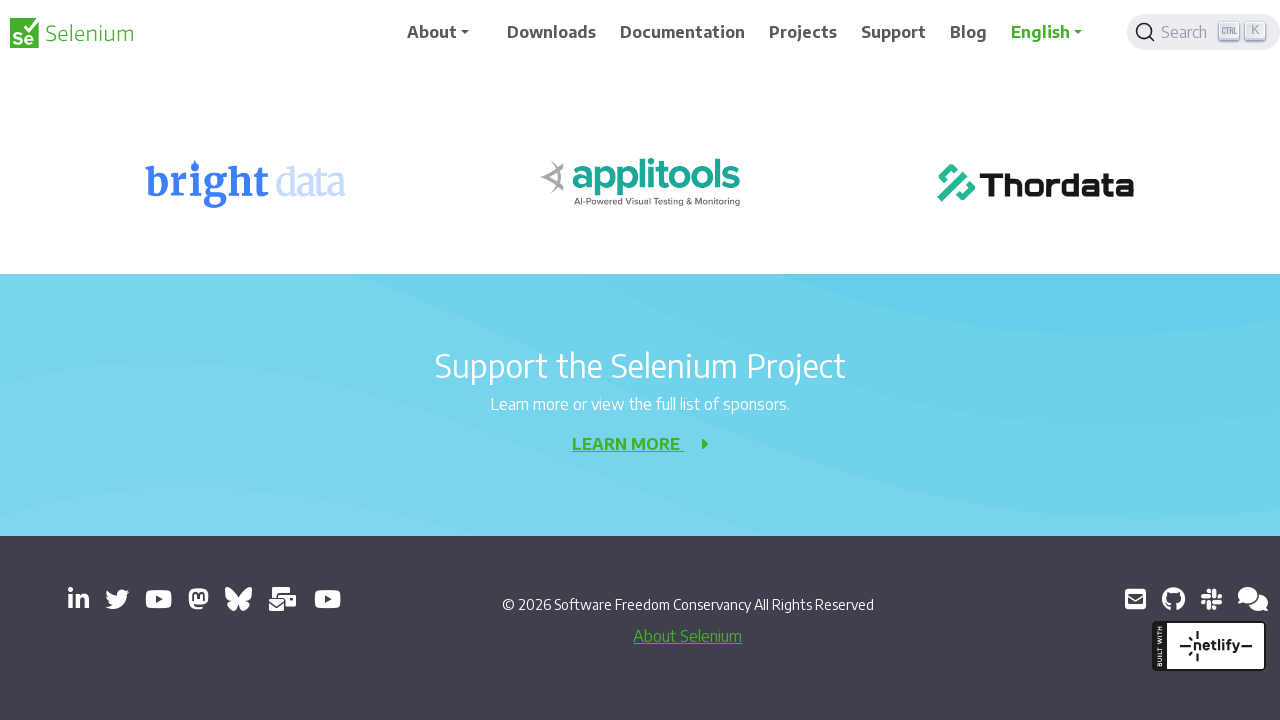

Scrolled down the page by 200 pixels (scroll 7/10)
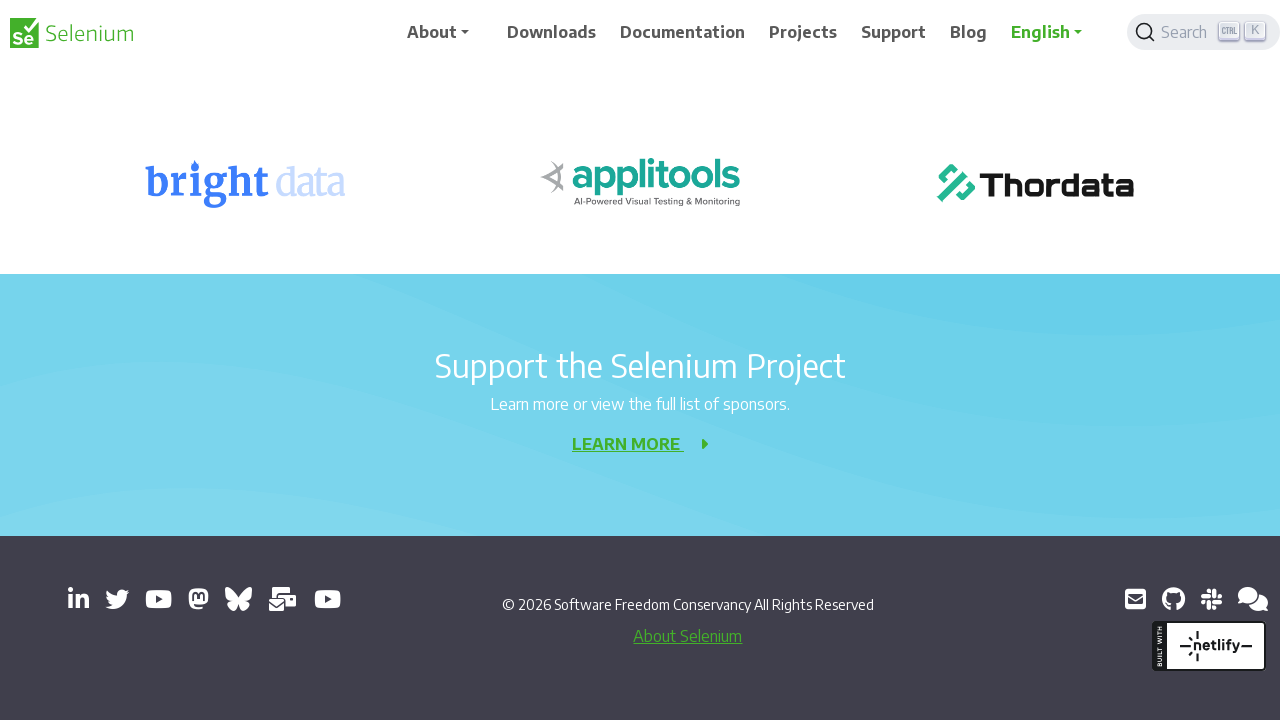

Waited 500ms after scroll 7/10
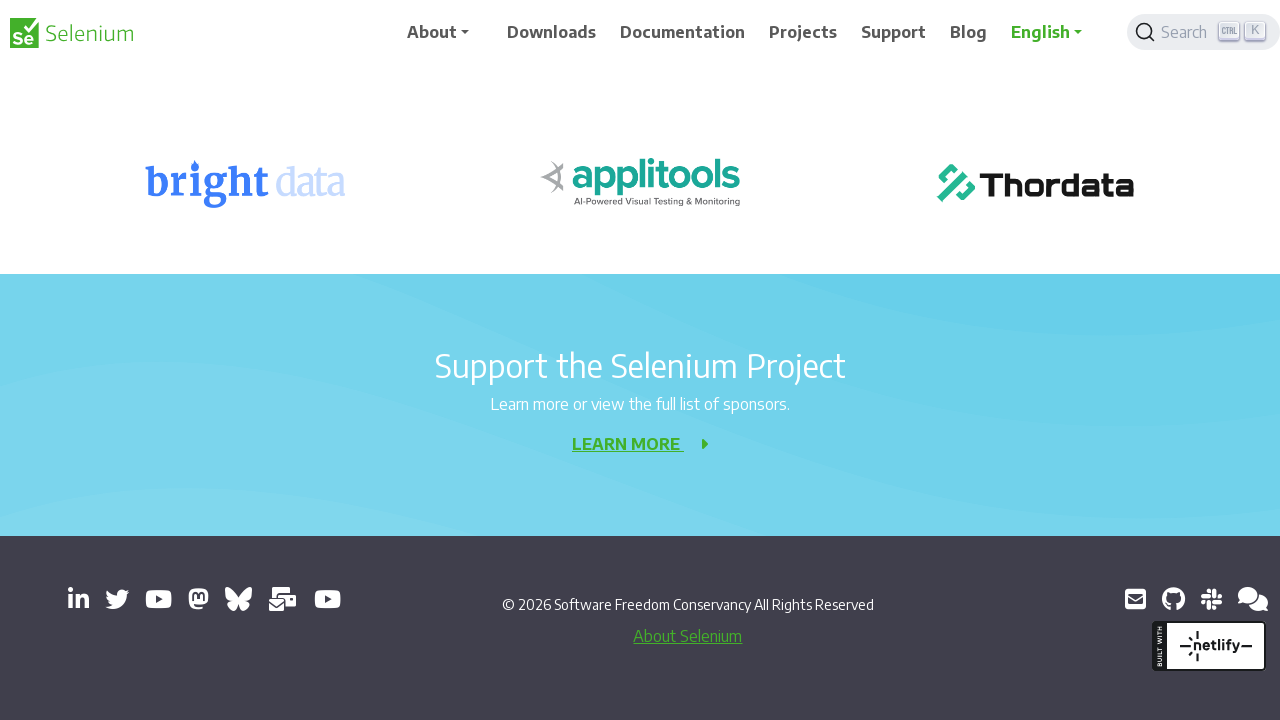

Scrolled down the page by 200 pixels (scroll 8/10)
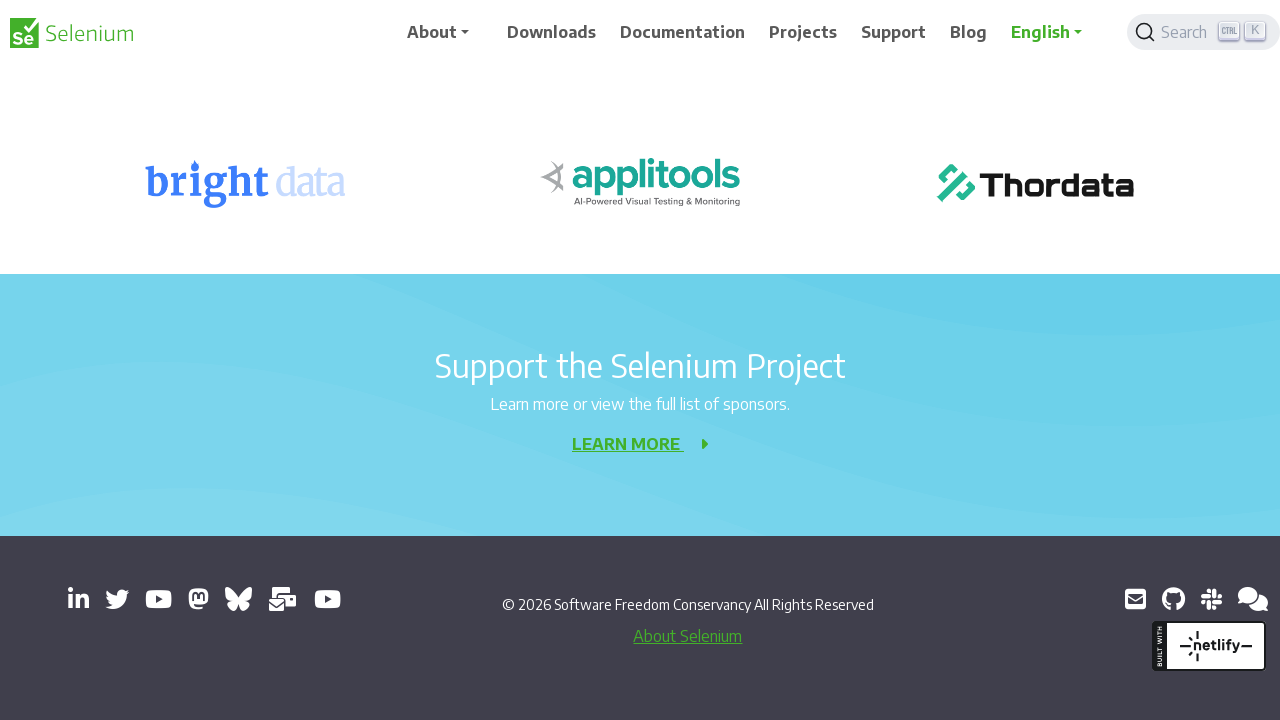

Waited 500ms after scroll 8/10
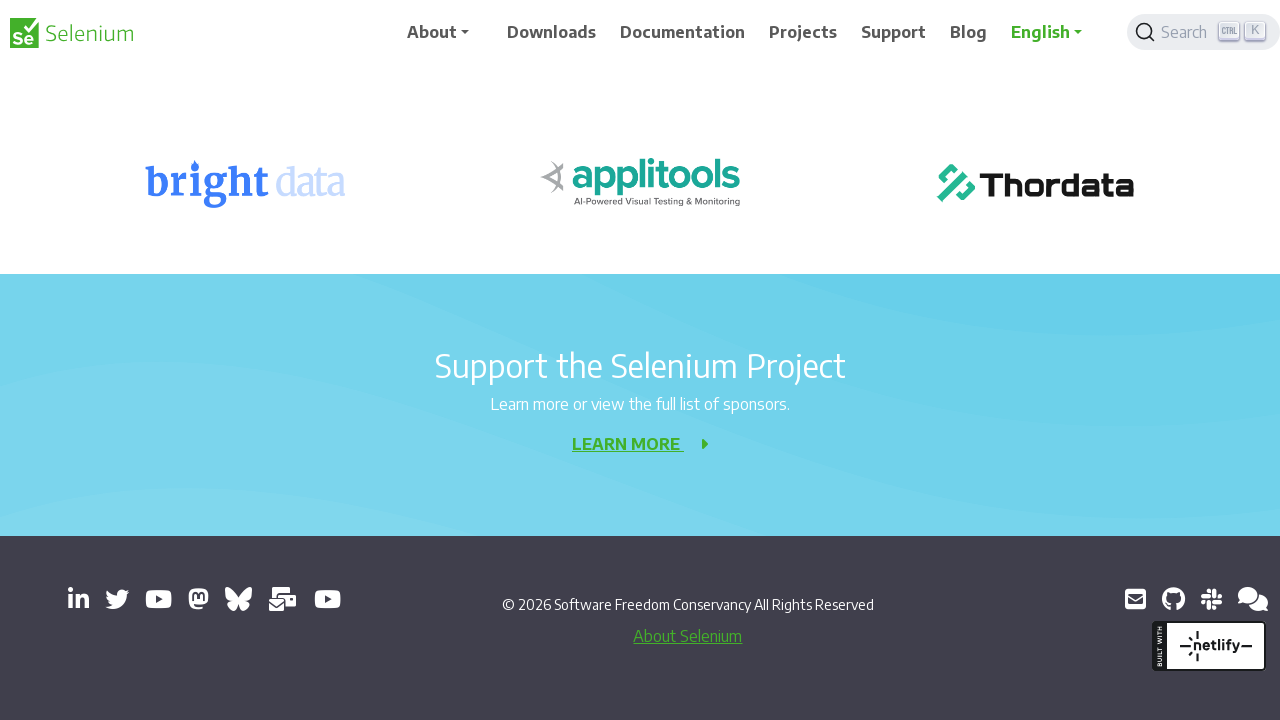

Scrolled down the page by 200 pixels (scroll 9/10)
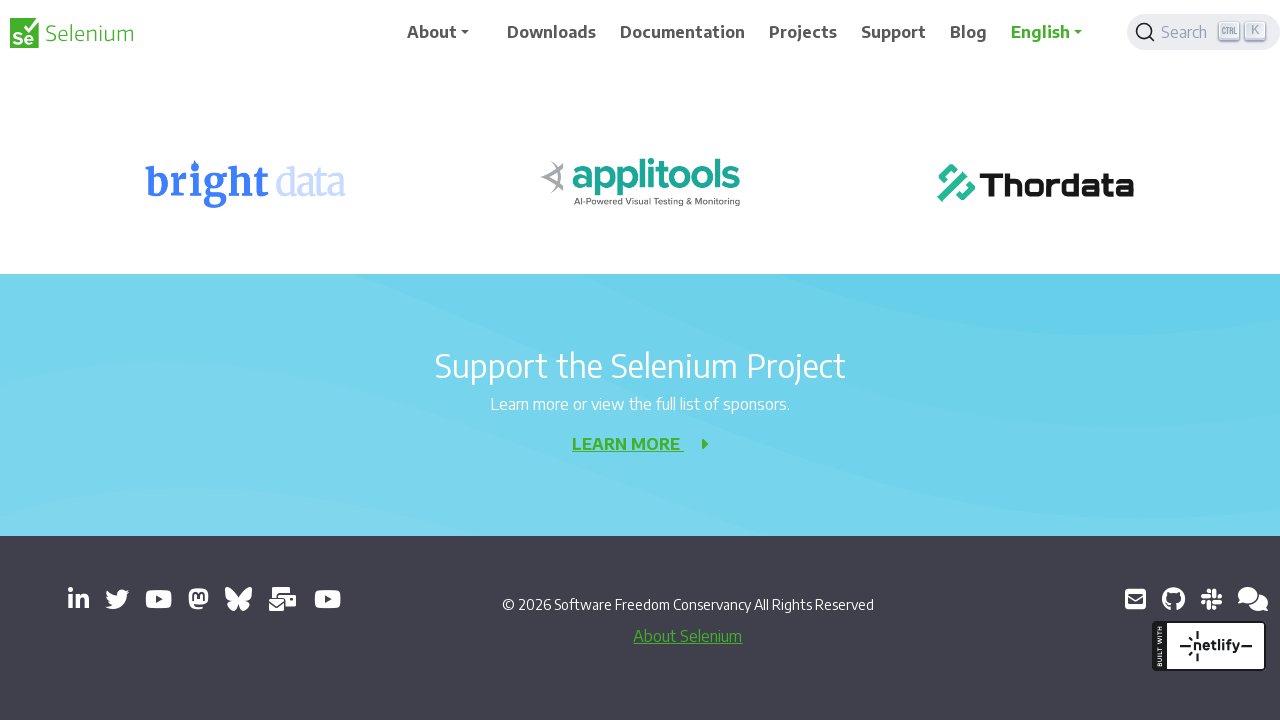

Waited 500ms after scroll 9/10
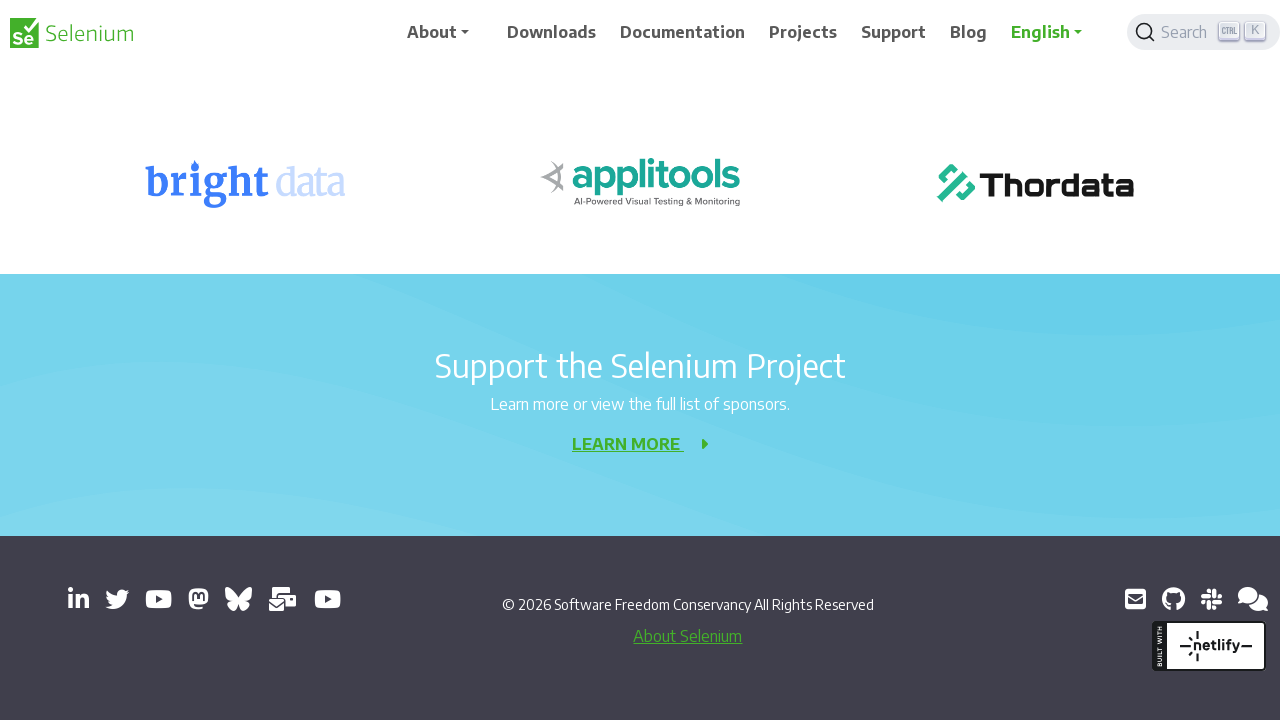

Scrolled down the page by 200 pixels (scroll 10/10)
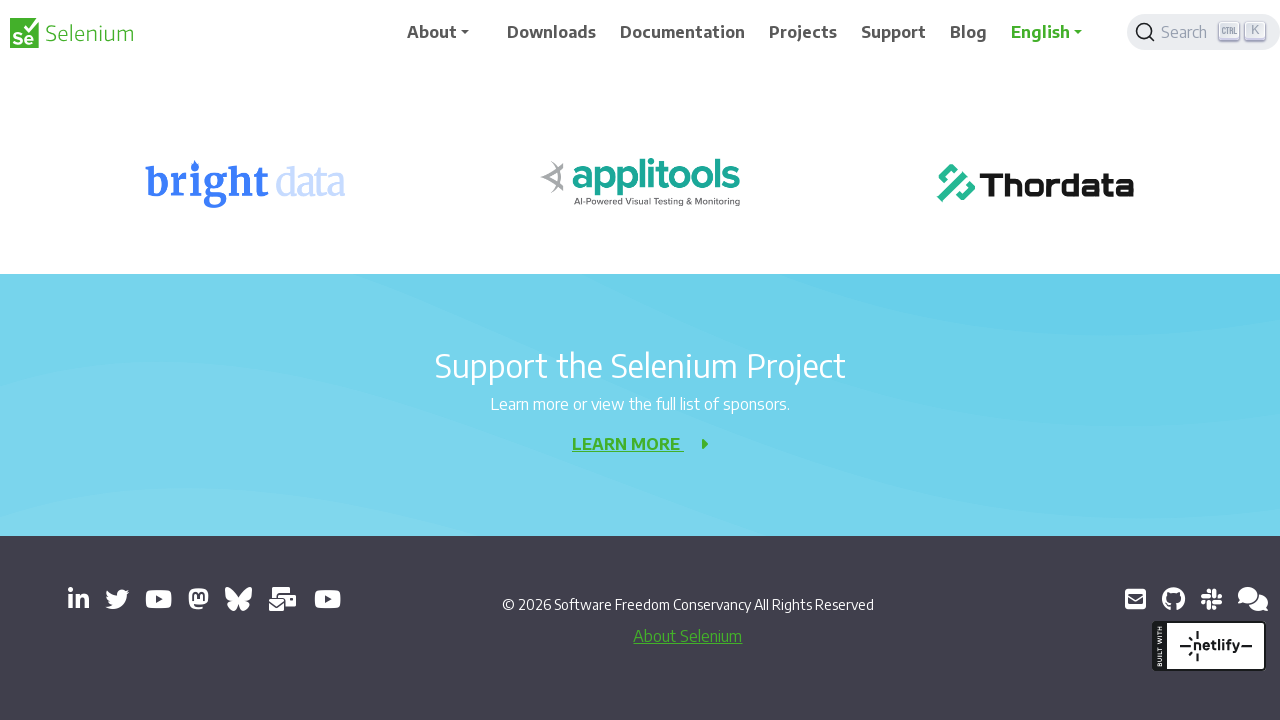

Waited 500ms after scroll 10/10
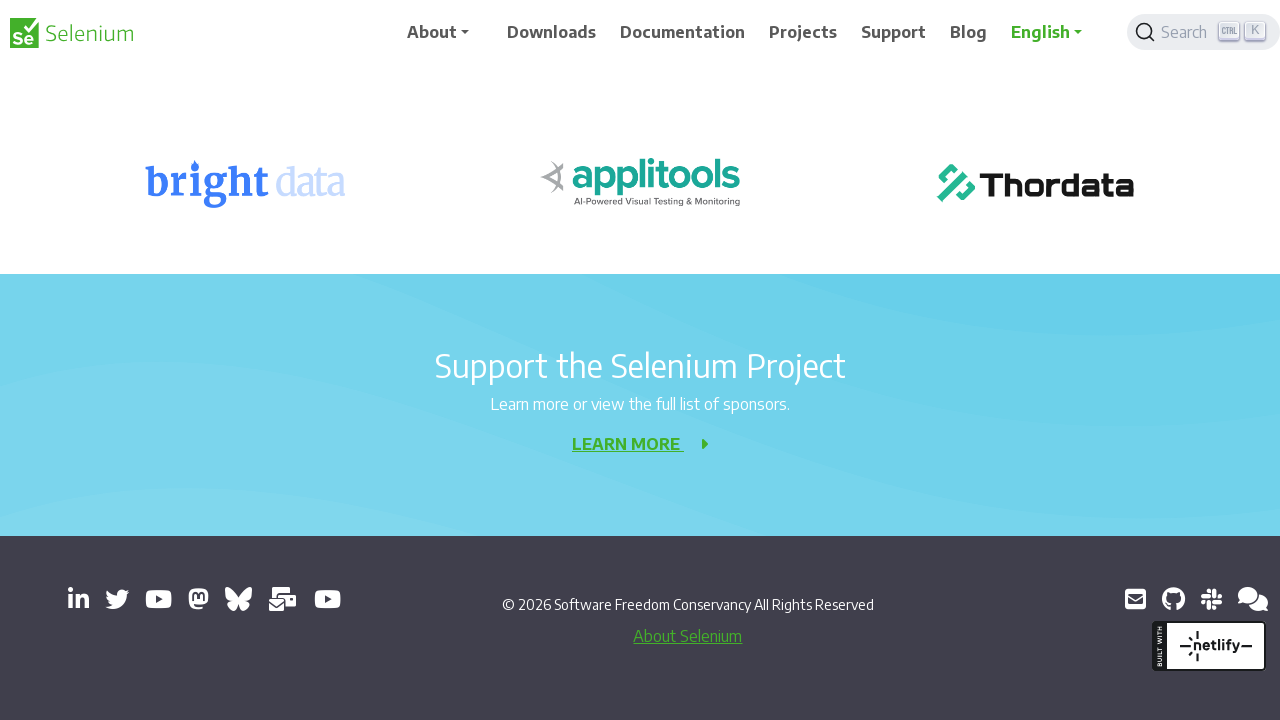

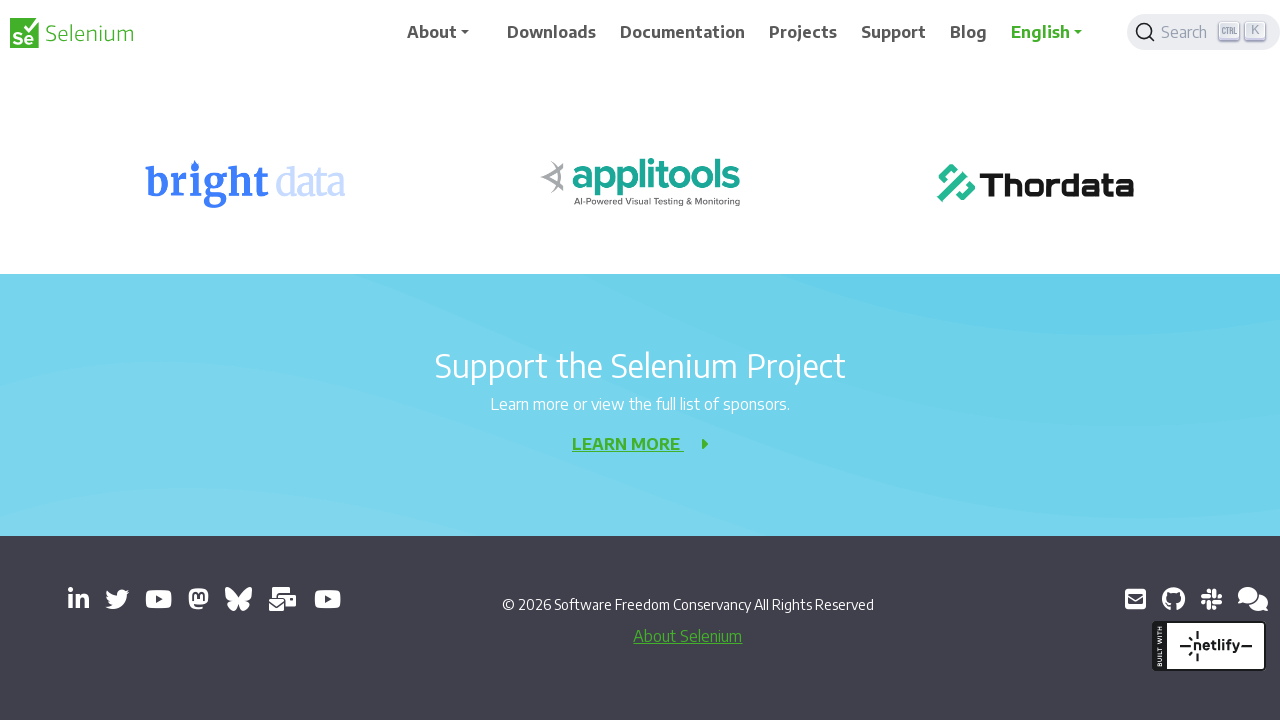